Tests button click functionality on DemoQA by navigating to the Buttons section and clicking the "Click Me" button, then verifying the dynamic message appears

Starting URL: https://demoqa.com/elements

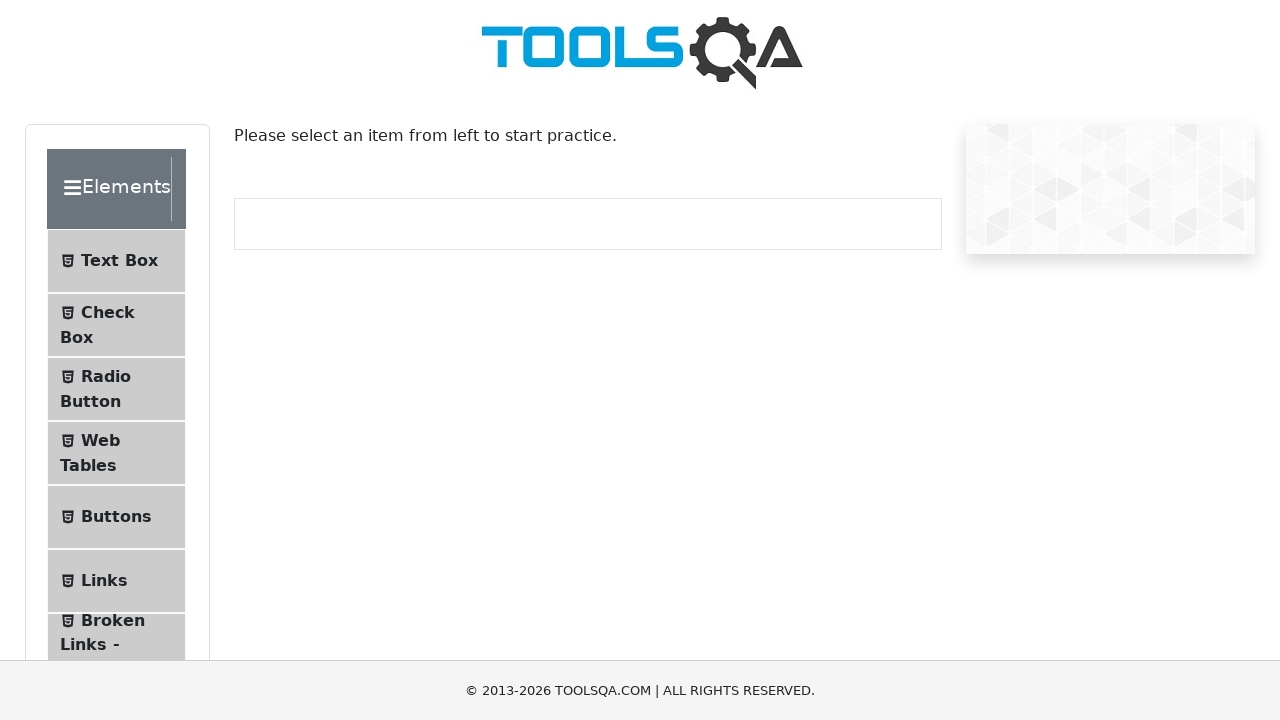

Clicked on Buttons menu item in sidebar at (116, 517) on xpath=//span[text()='Buttons']
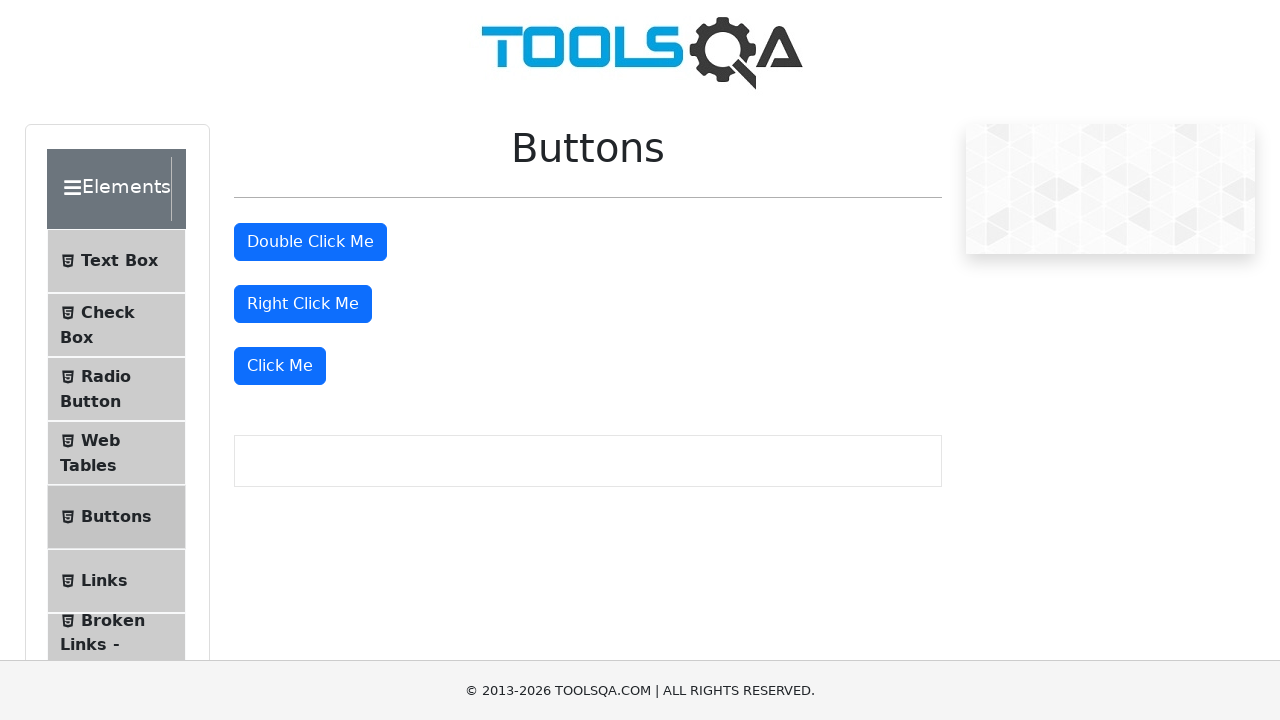

Clicked the 'Click Me' button at (280, 366) on xpath=//button[text()='Click Me']
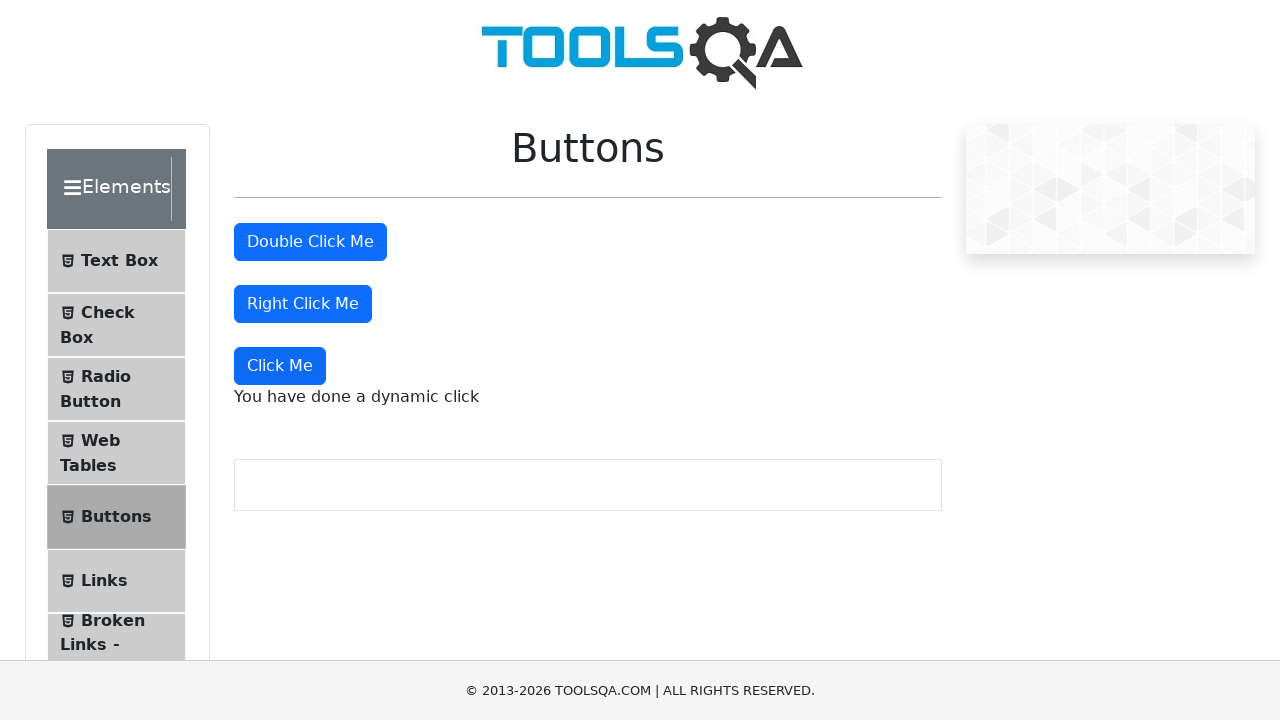

Dynamic click message appeared on the page
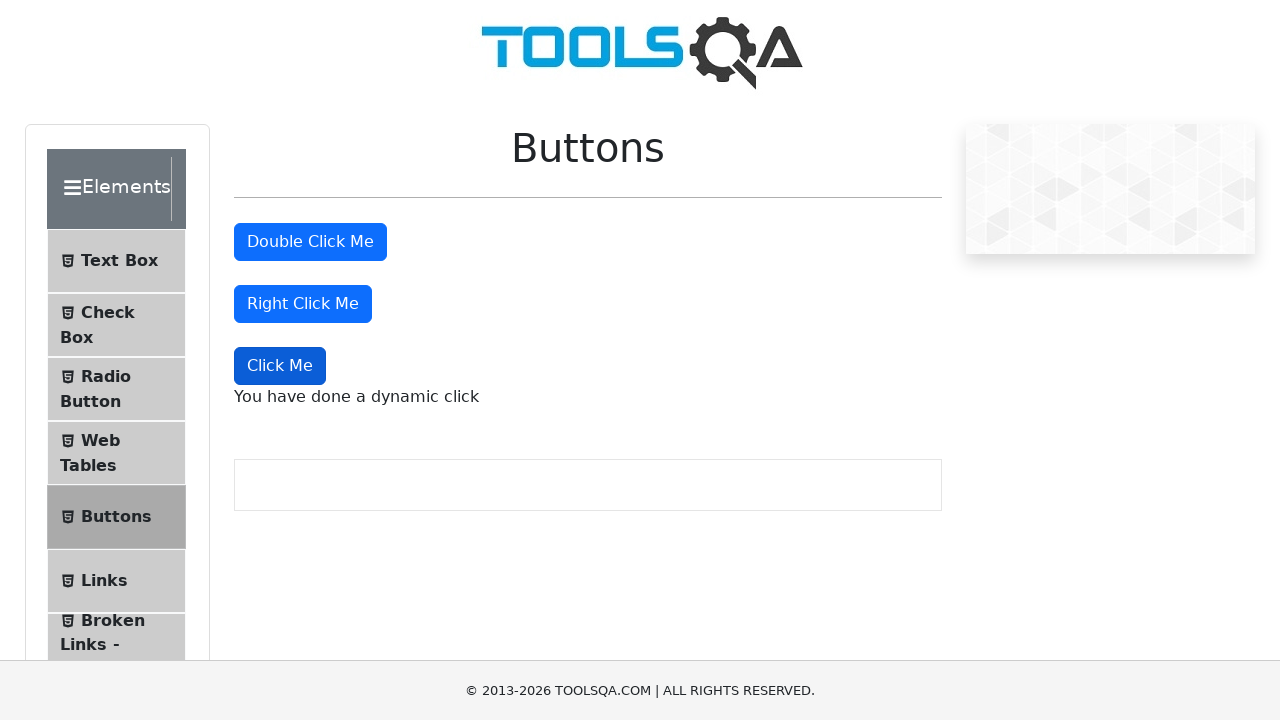

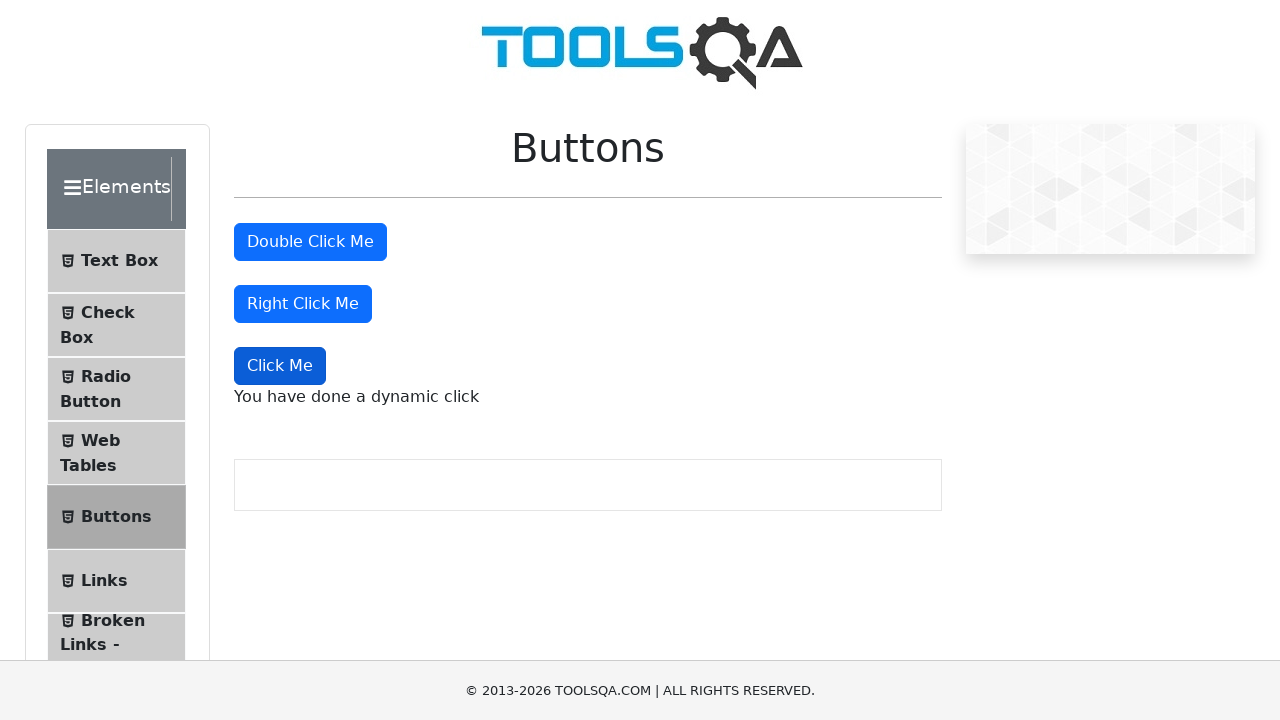